Navigates to the OTUS website homepage and waits for the page to load

Starting URL: https://otus.ru/

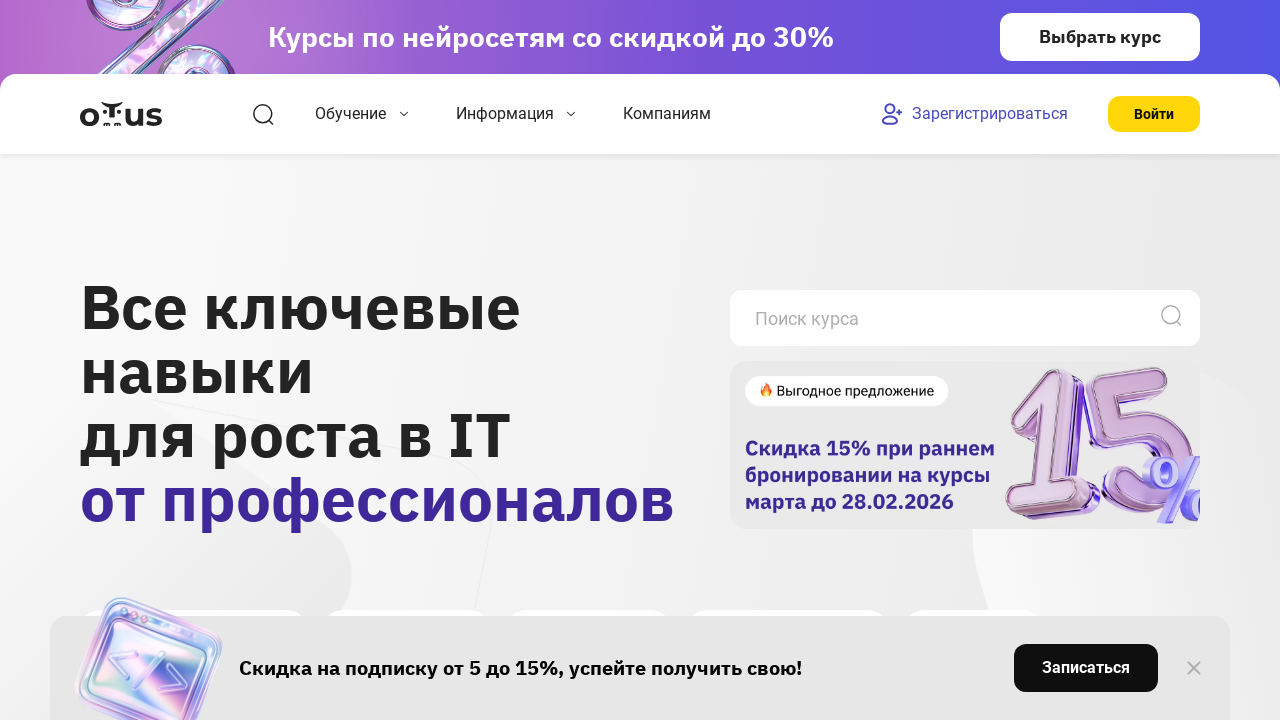

Navigated to OTUS homepage and waited for page to fully load with networkidle state
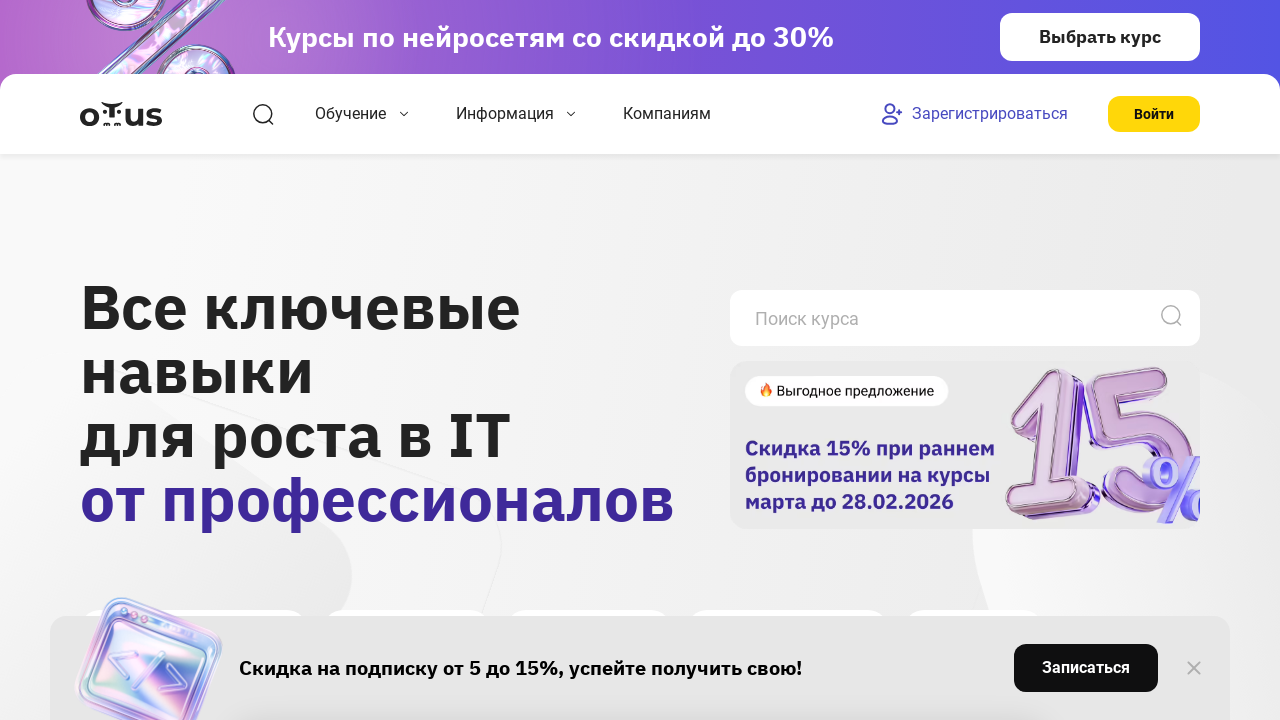

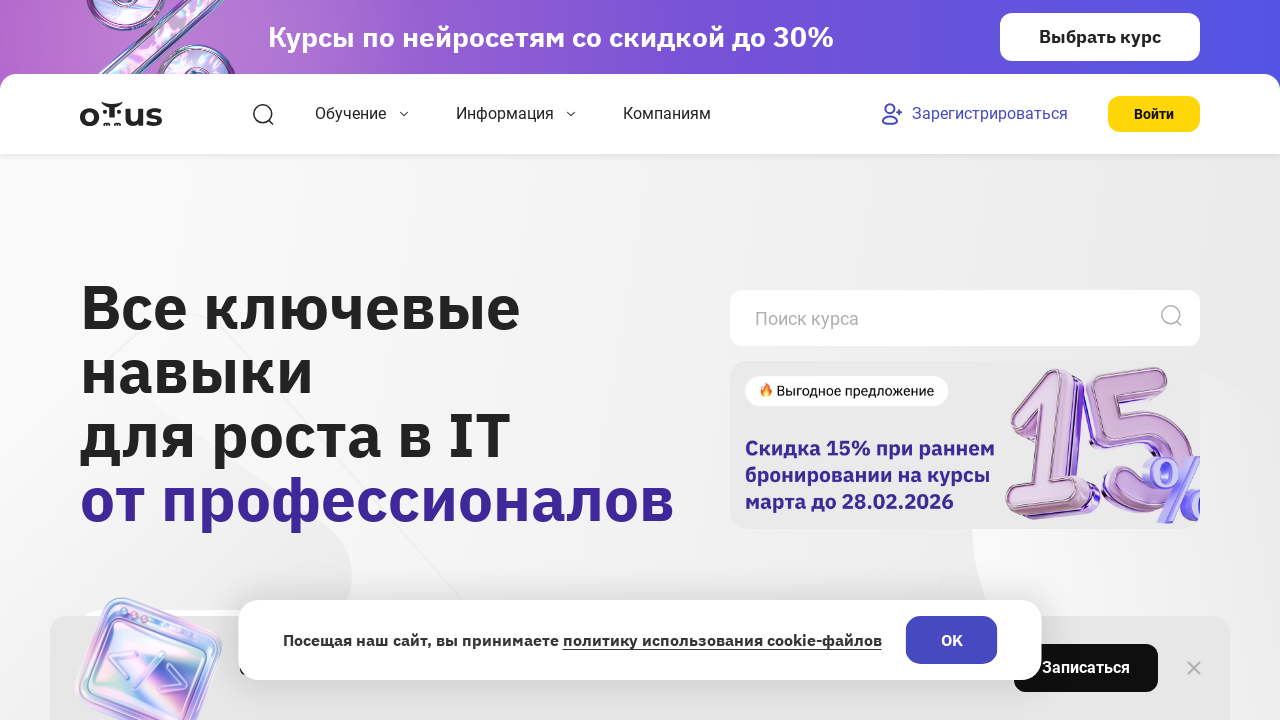